Tests the DemoQA practice form by filling in personal information (first name, last name, email, gender, mobile number, address), submitting the form, and verifying the confirmation modal displays the correct submitted values.

Starting URL: https://demoqa.com/automation-practice-form

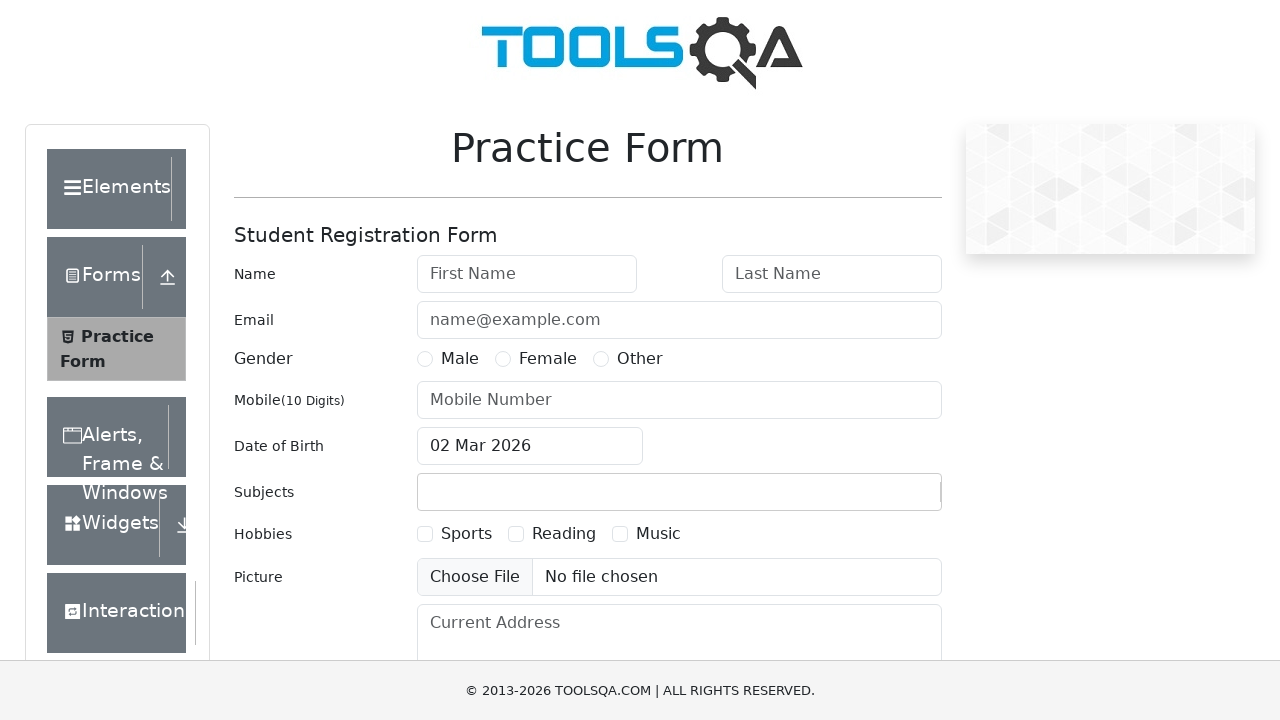

Filled in First Name field with 'John' on #firstName
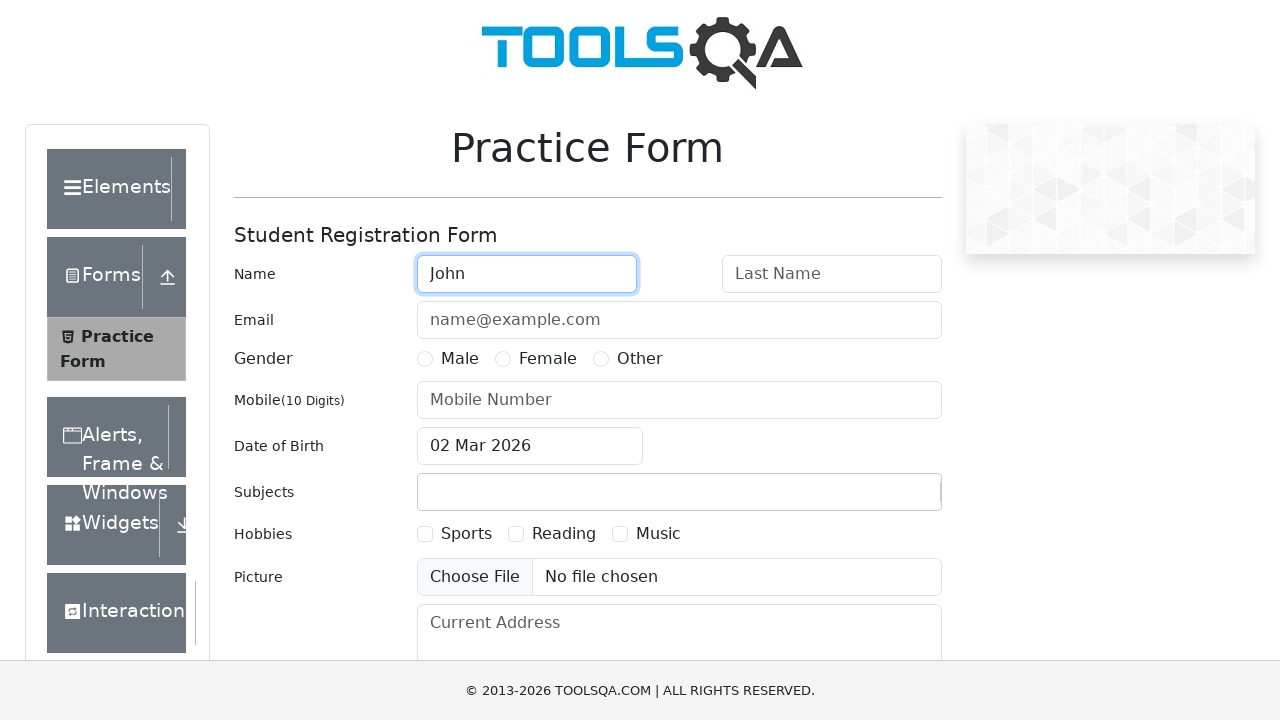

Filled in Last Name field with 'Smith' on #lastName
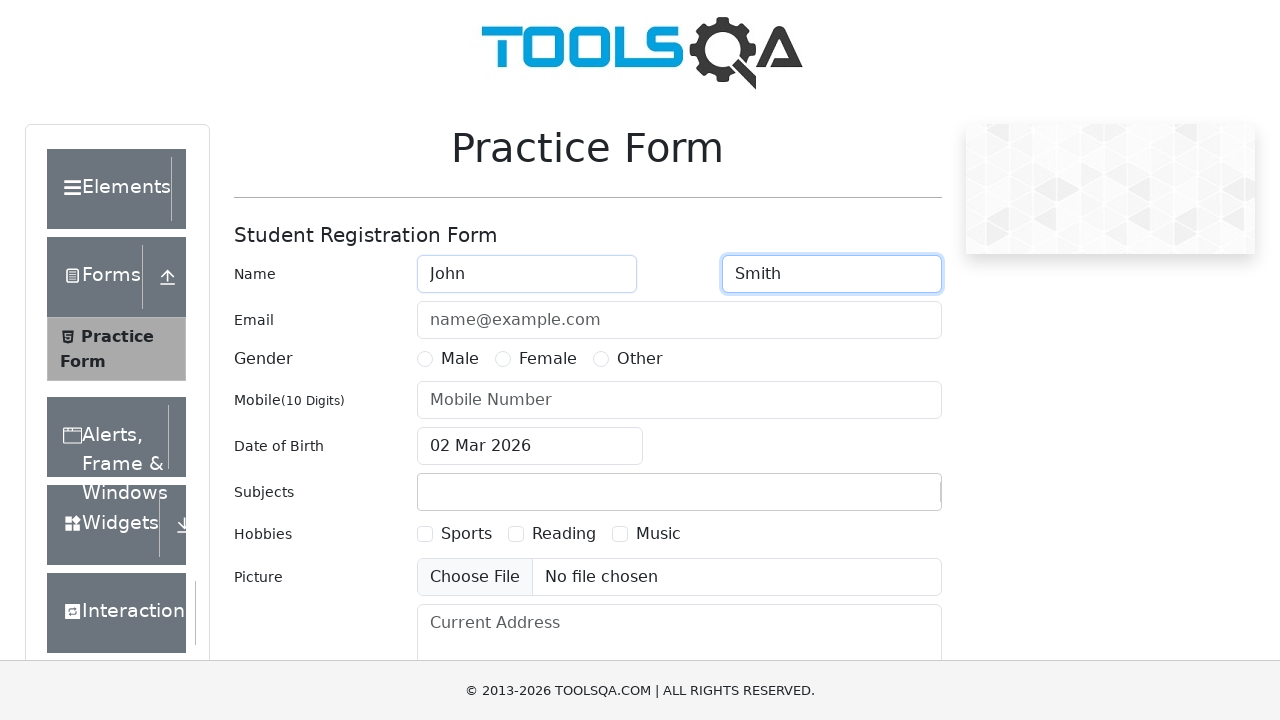

Filled in Email field with 'john.smith@example.com' on #userEmail
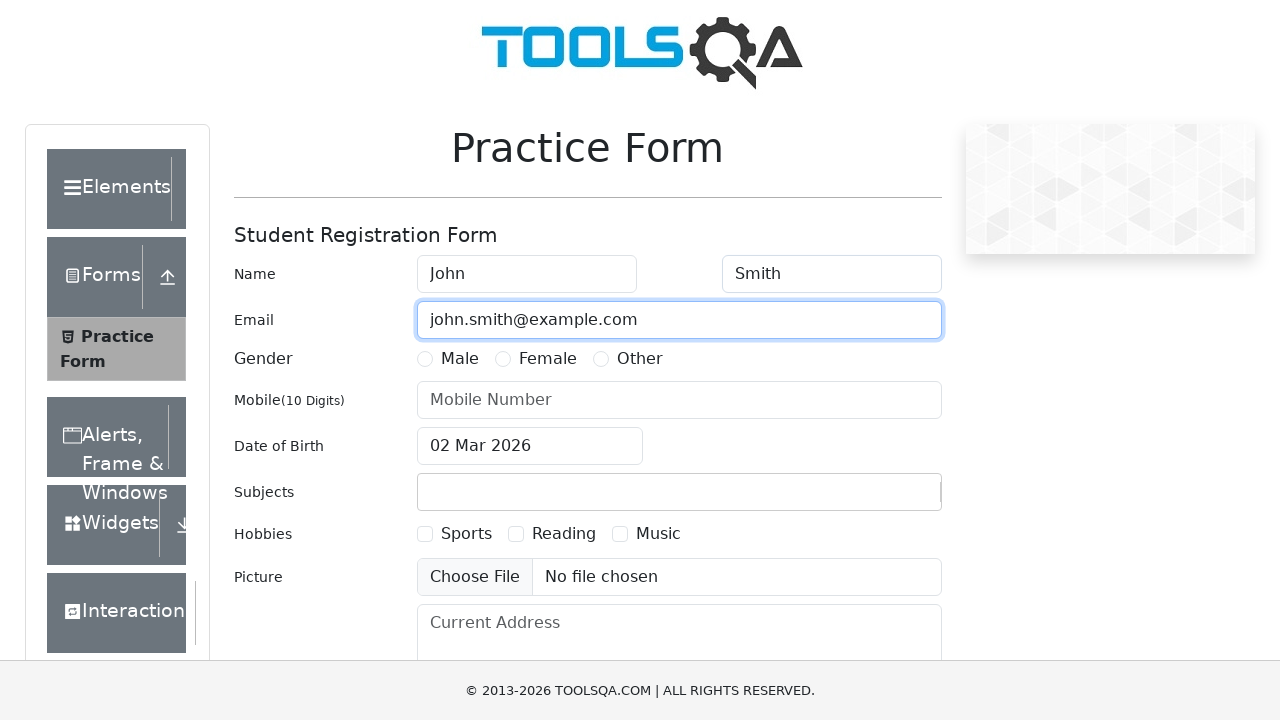

Selected Male gender option at (460, 359) on label[for='gender-radio-1']
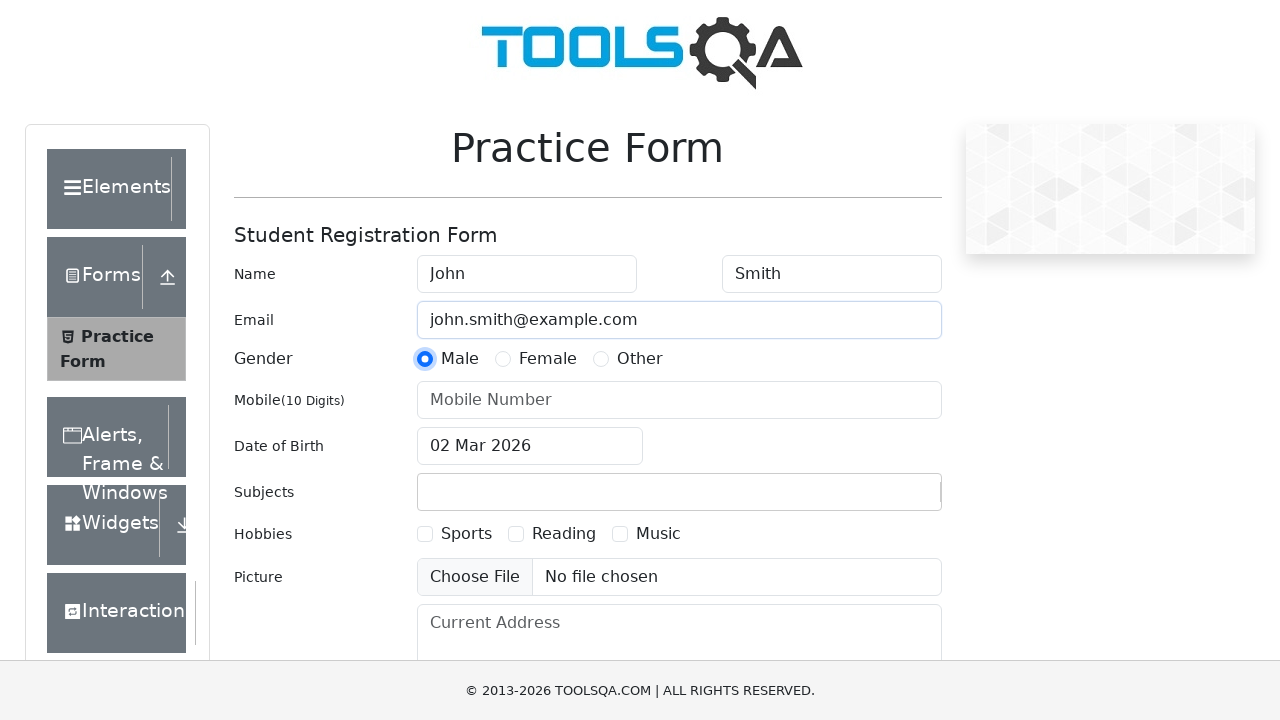

Filled in Mobile Number field with '5551234567' on #userNumber
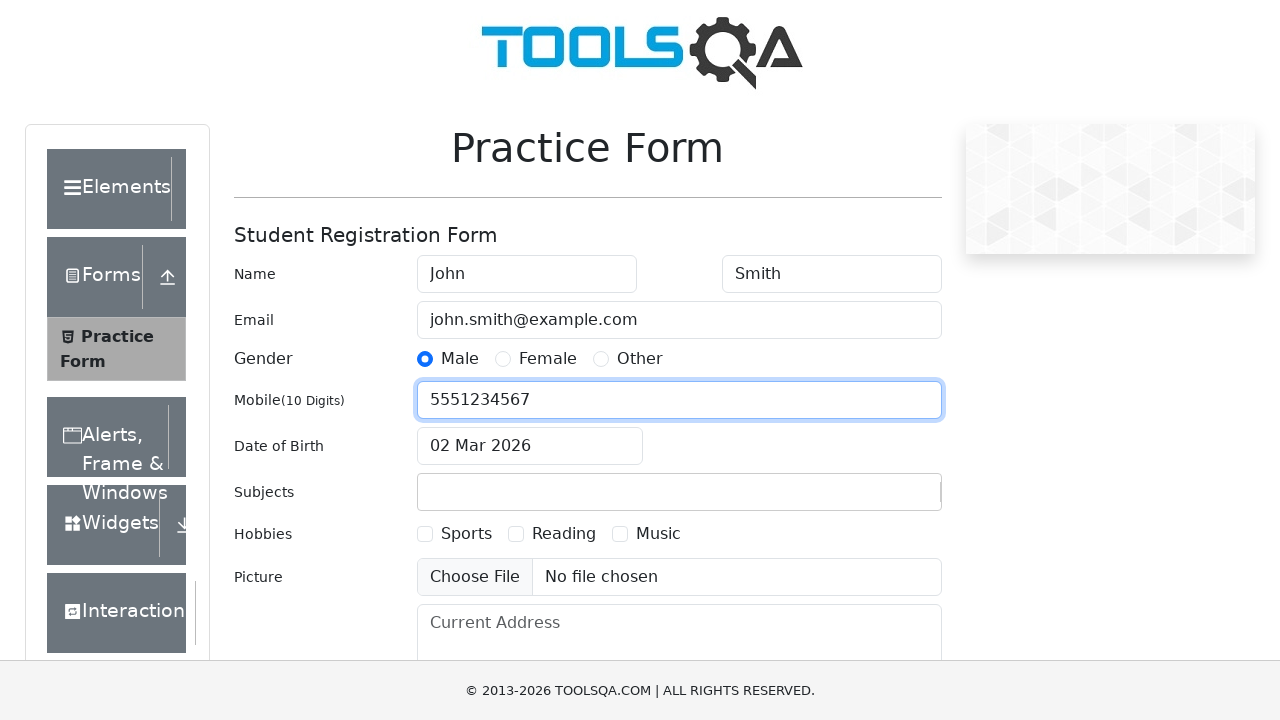

Filled in Current Address field with '123 Test Street, New York, NY 10001' on #currentAddress
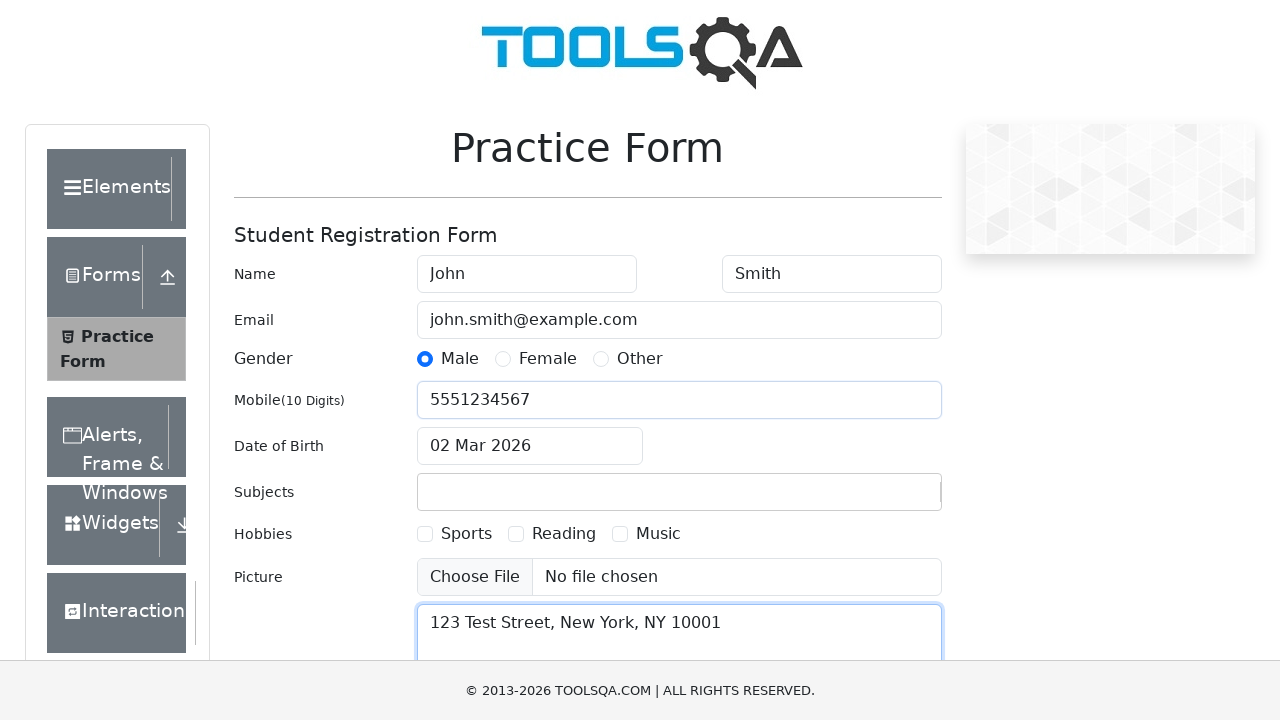

Clicked Submit button to submit the form at (885, 499) on #submit
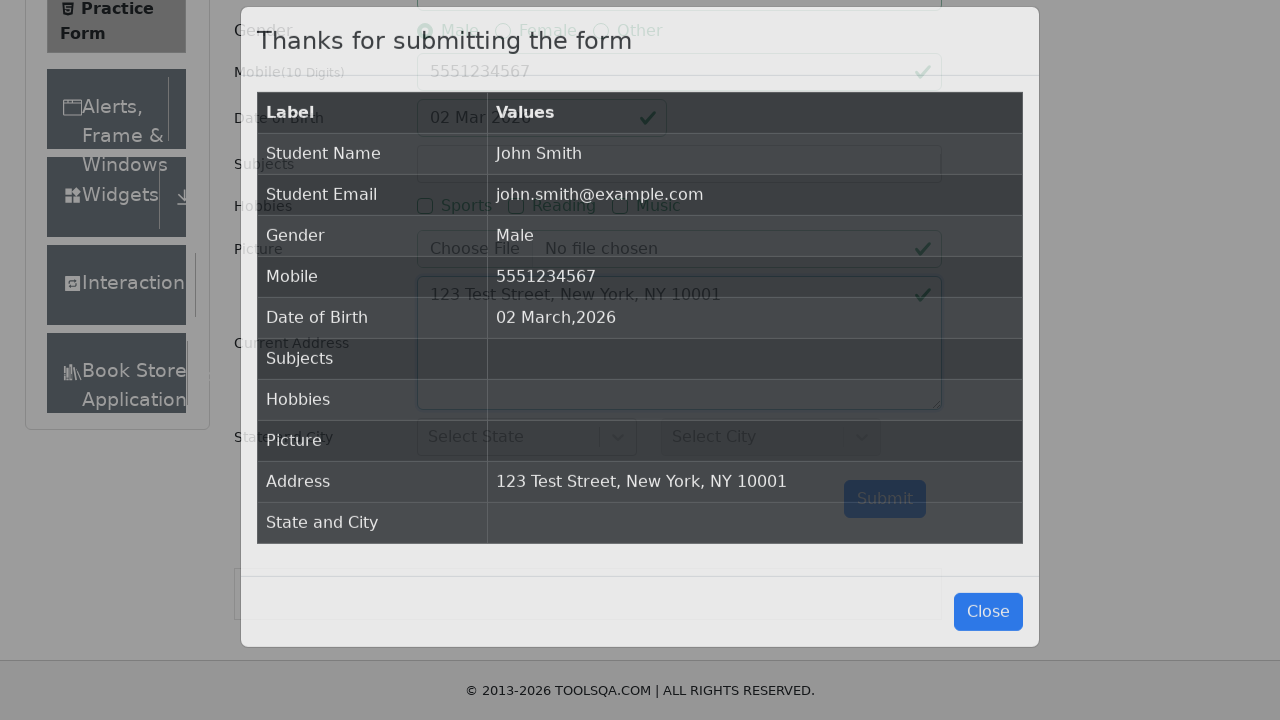

Confirmation modal appeared
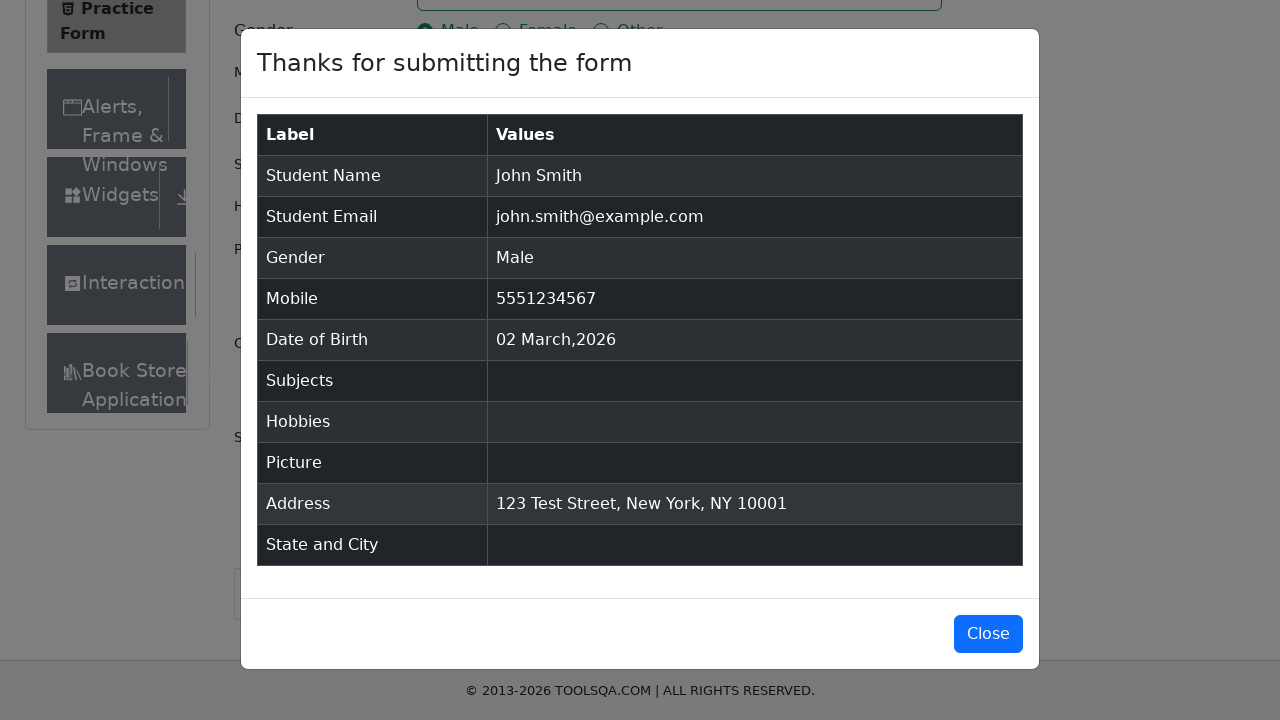

Verified modal title is visible
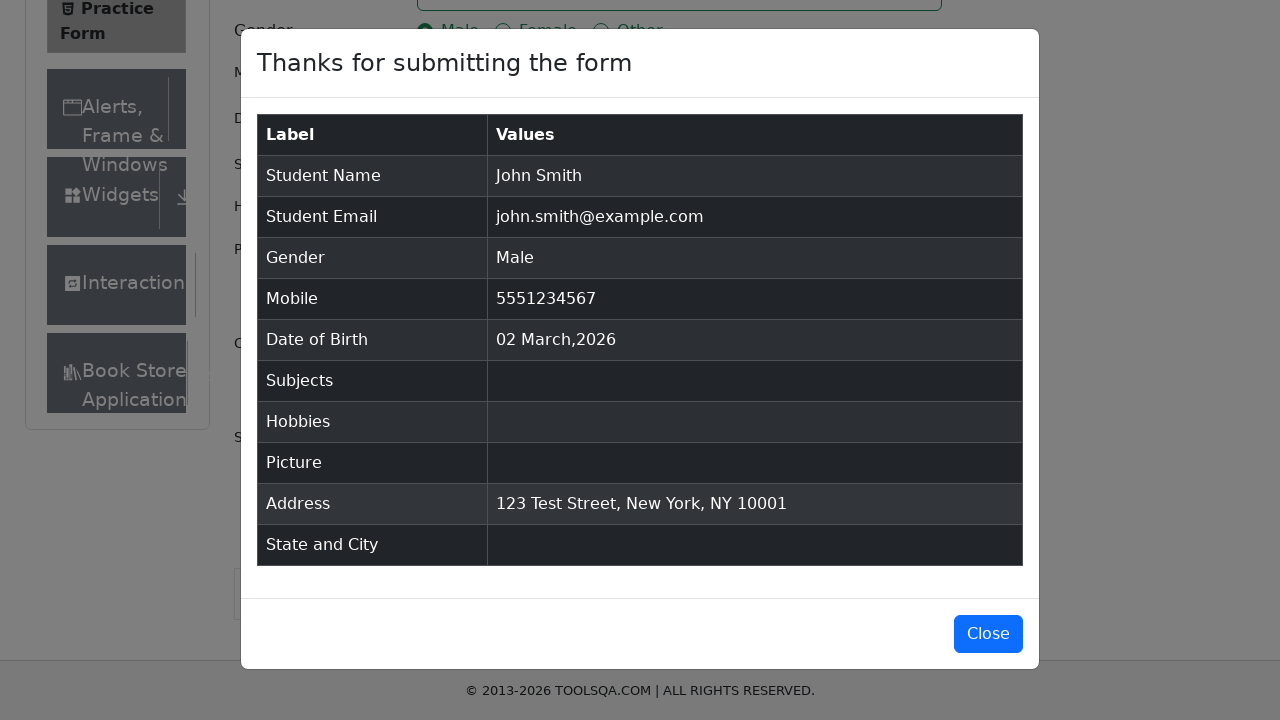

Confirmation modal table with submitted values loaded
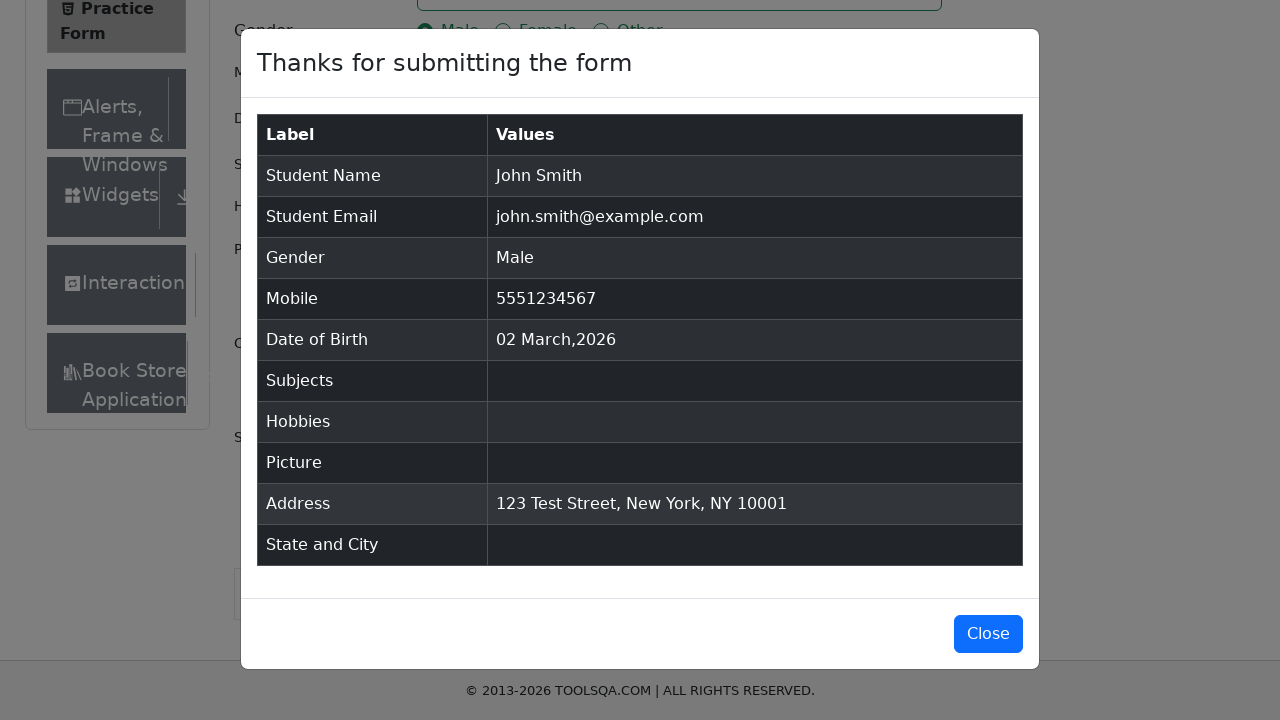

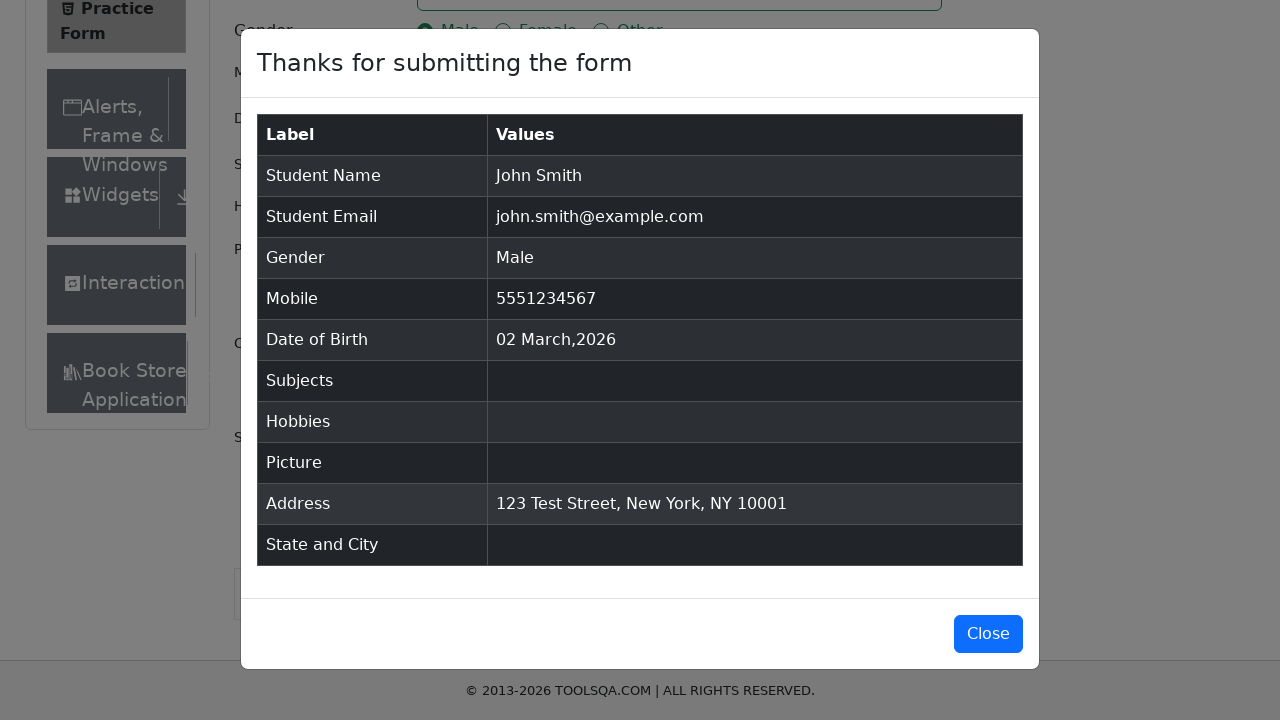